Tests drag and drop functionality by dragging a ball element into two different drop zones and verifying the drop actions are registered

Starting URL: https://v1.training-support.net/selenium/drag-drop

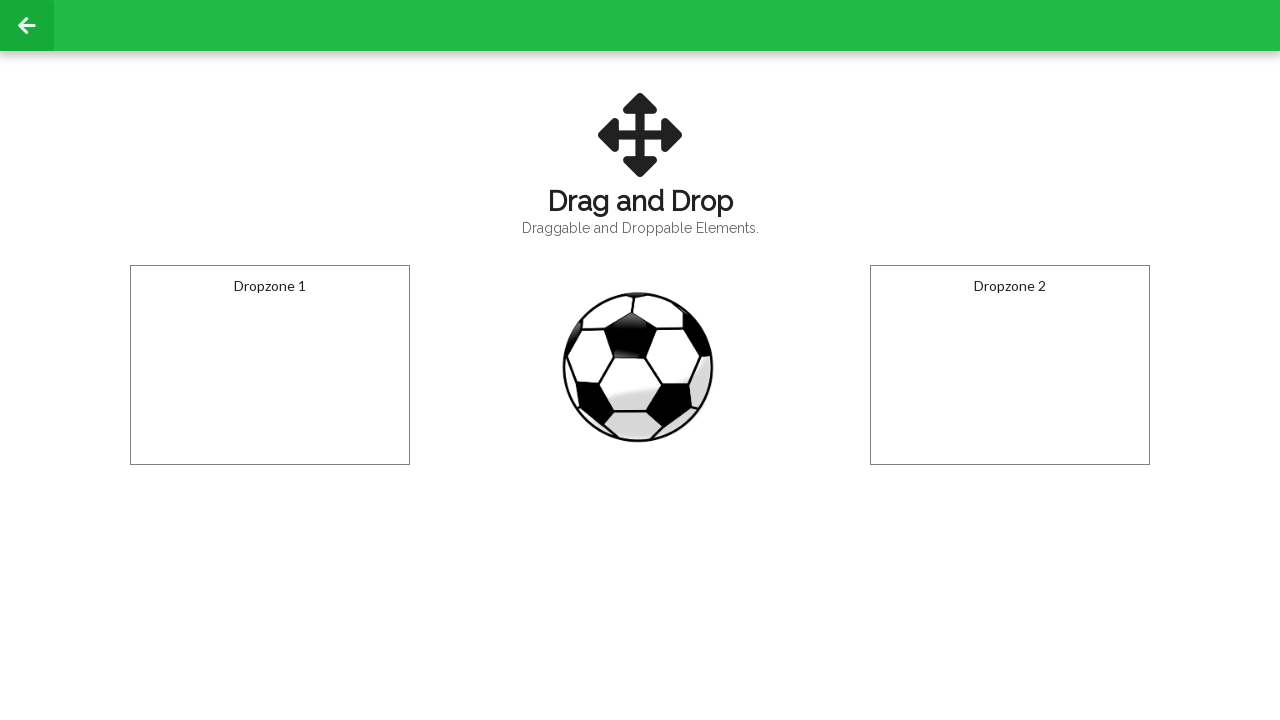

Located the draggable ball element
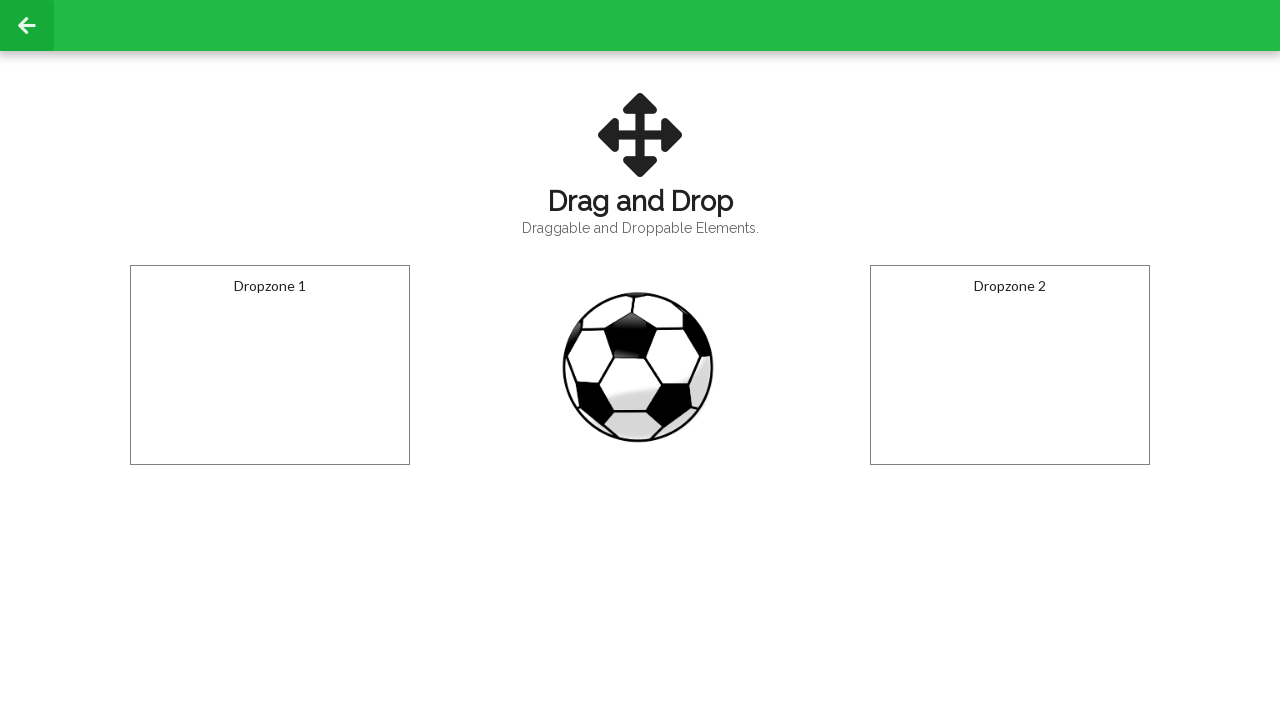

Located the first drop zone
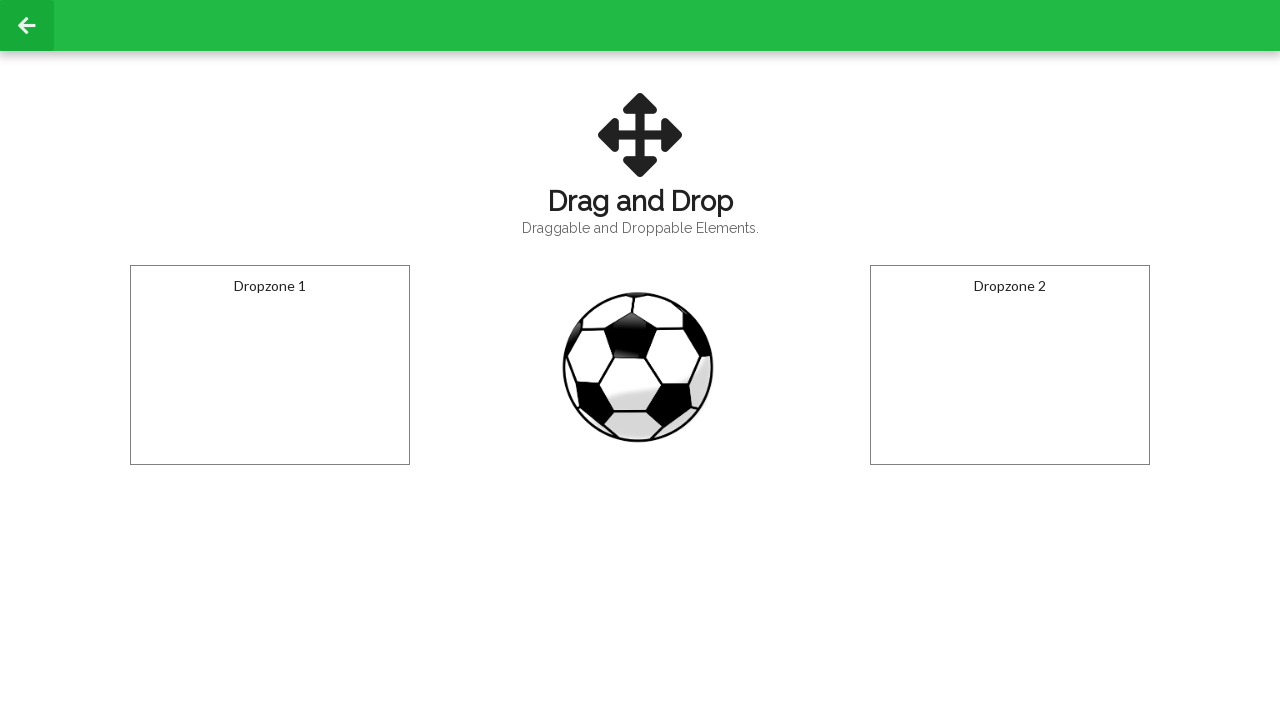

Located the second drop zone
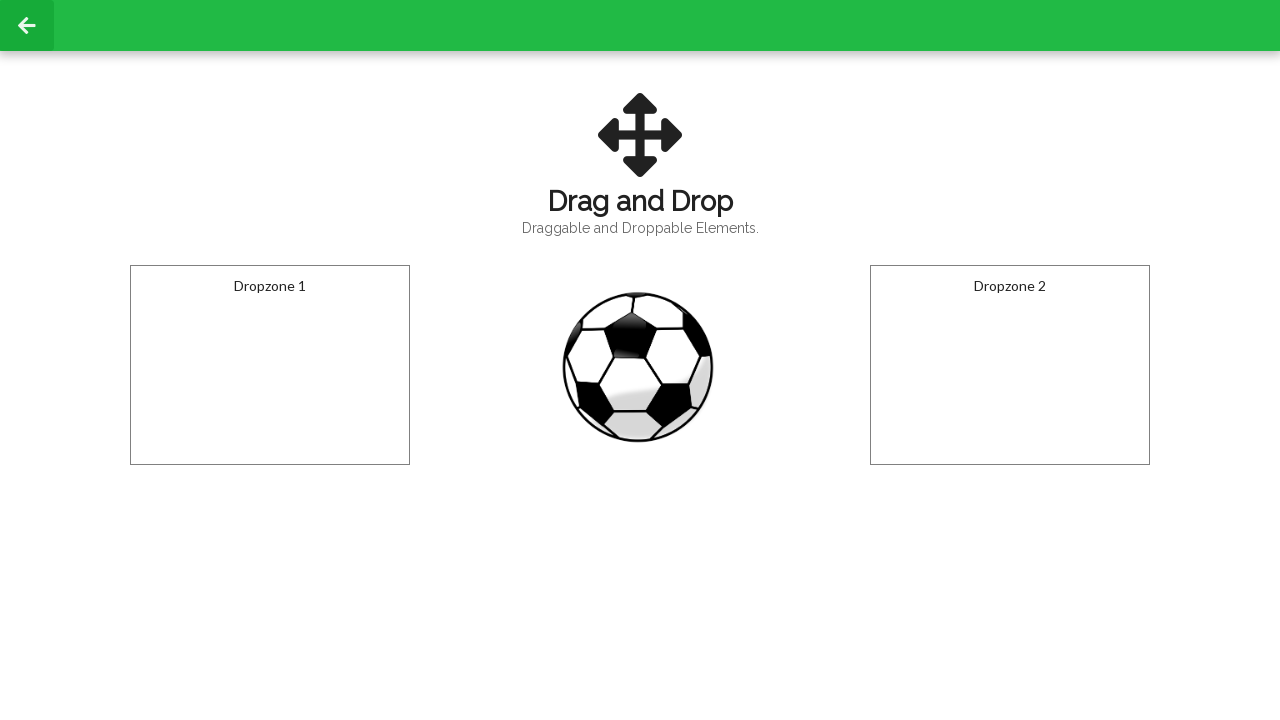

Dragged the ball element into the first drop zone at (270, 365)
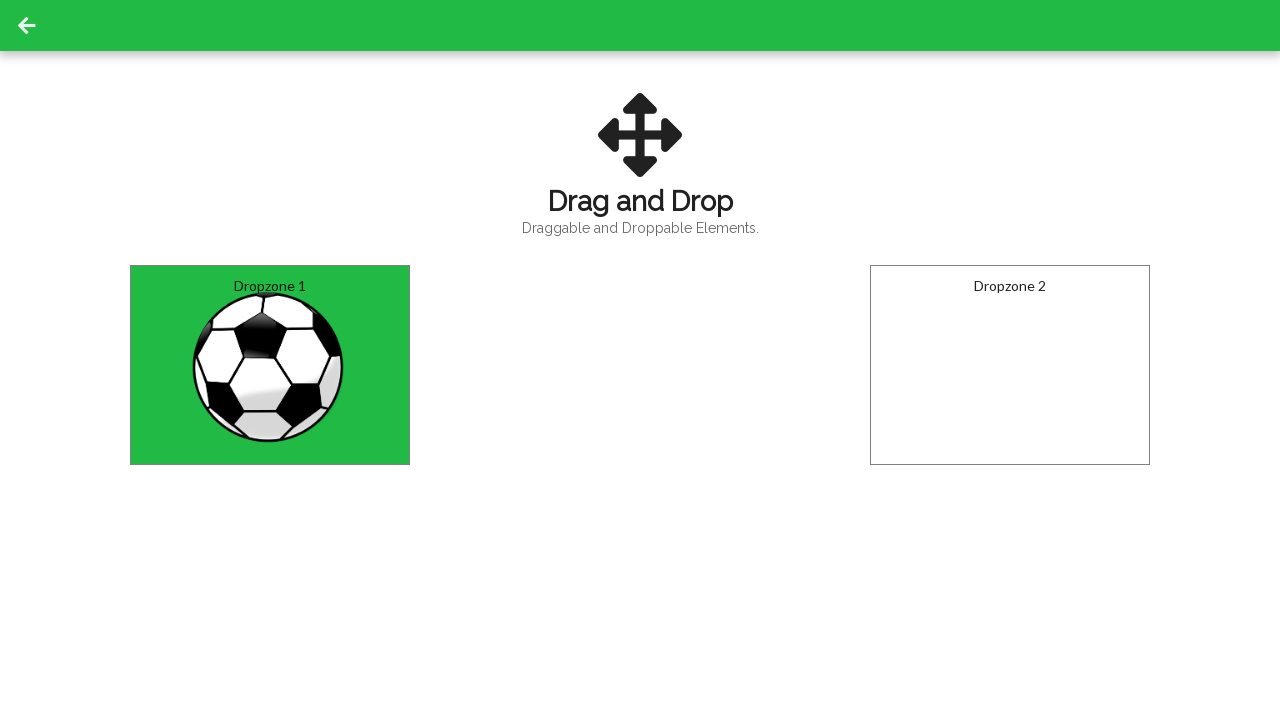

First drop zone confirmed the drop action with 'Dropped!' text
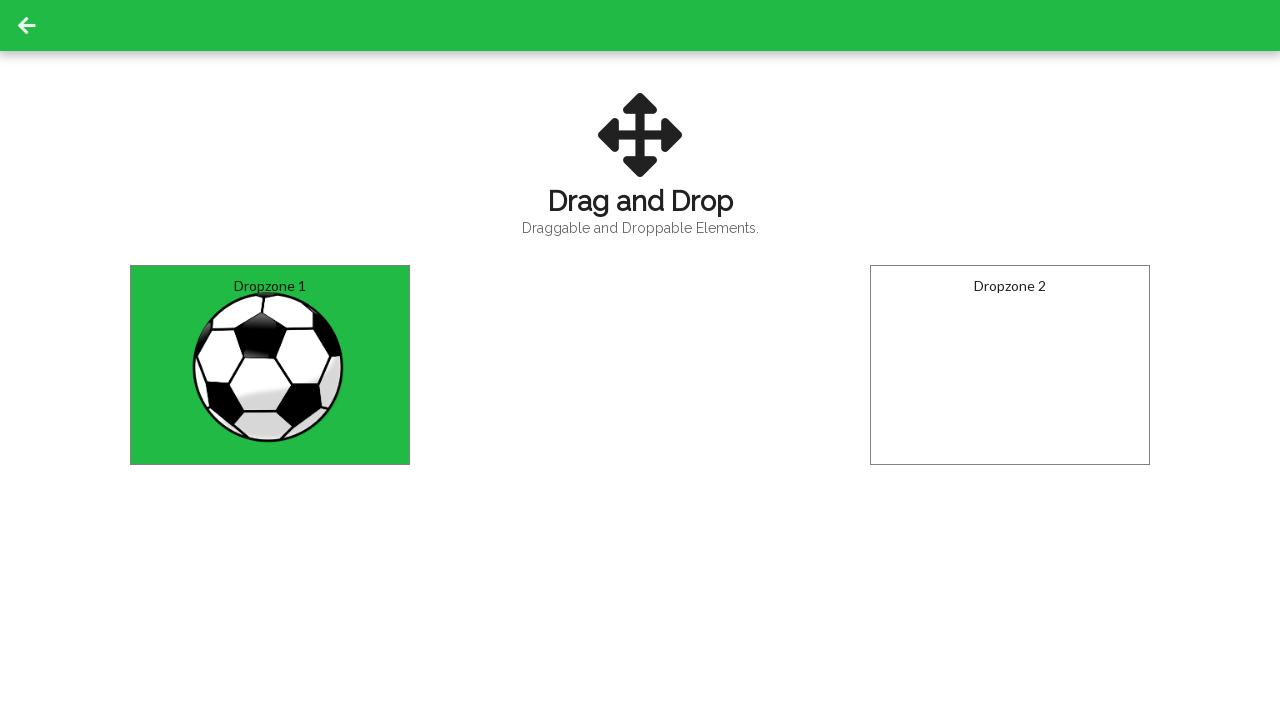

Dragged the ball element into the second drop zone at (1010, 365)
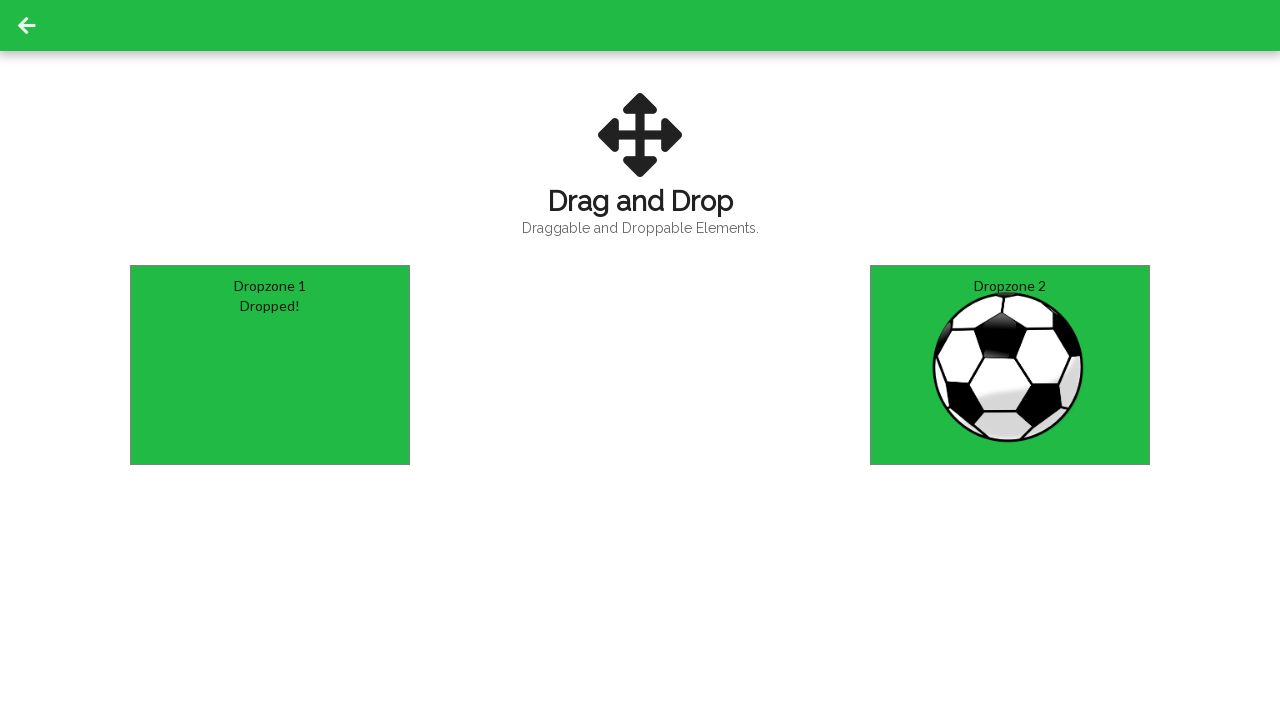

Second drop zone confirmed the drop action with 'Dropped!' text
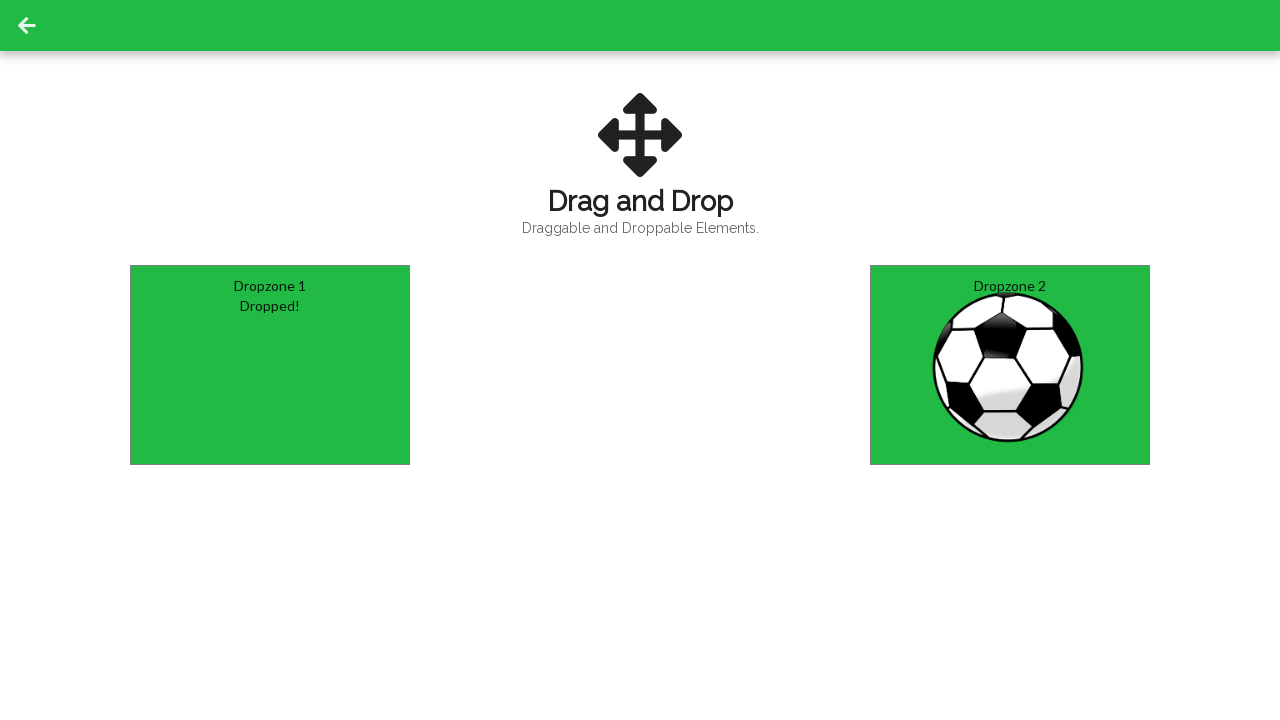

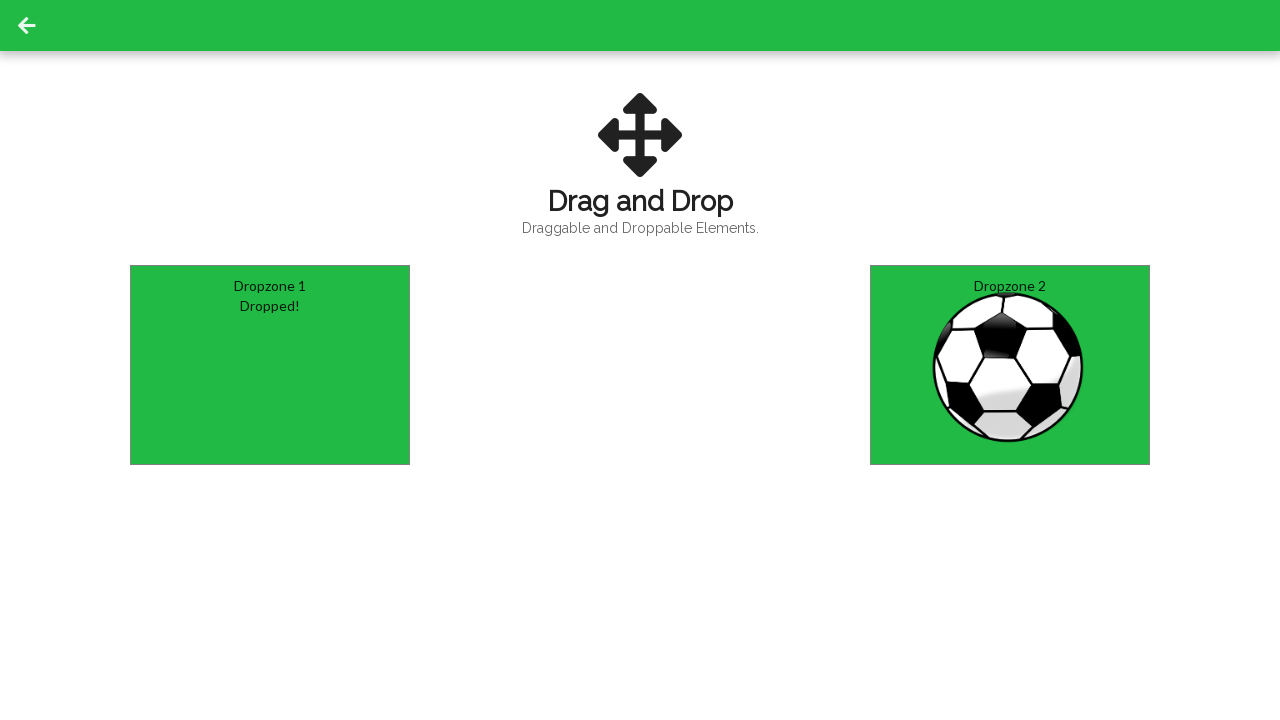